Tests navigation on the GAF website by clicking the "Homeowners" link and verifying the page loads correctly by checking the h1 heading text.

Starting URL: https://www.gaf.com

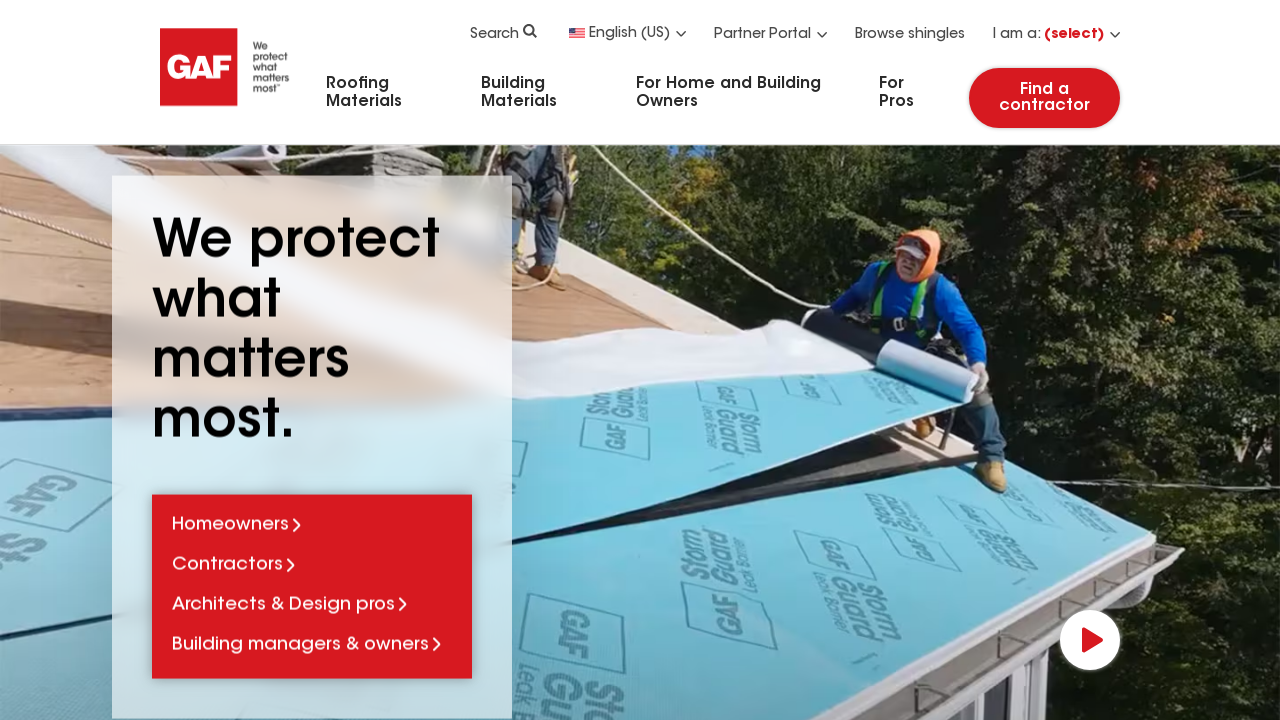

Waited for GAF website to load (domcontentloaded)
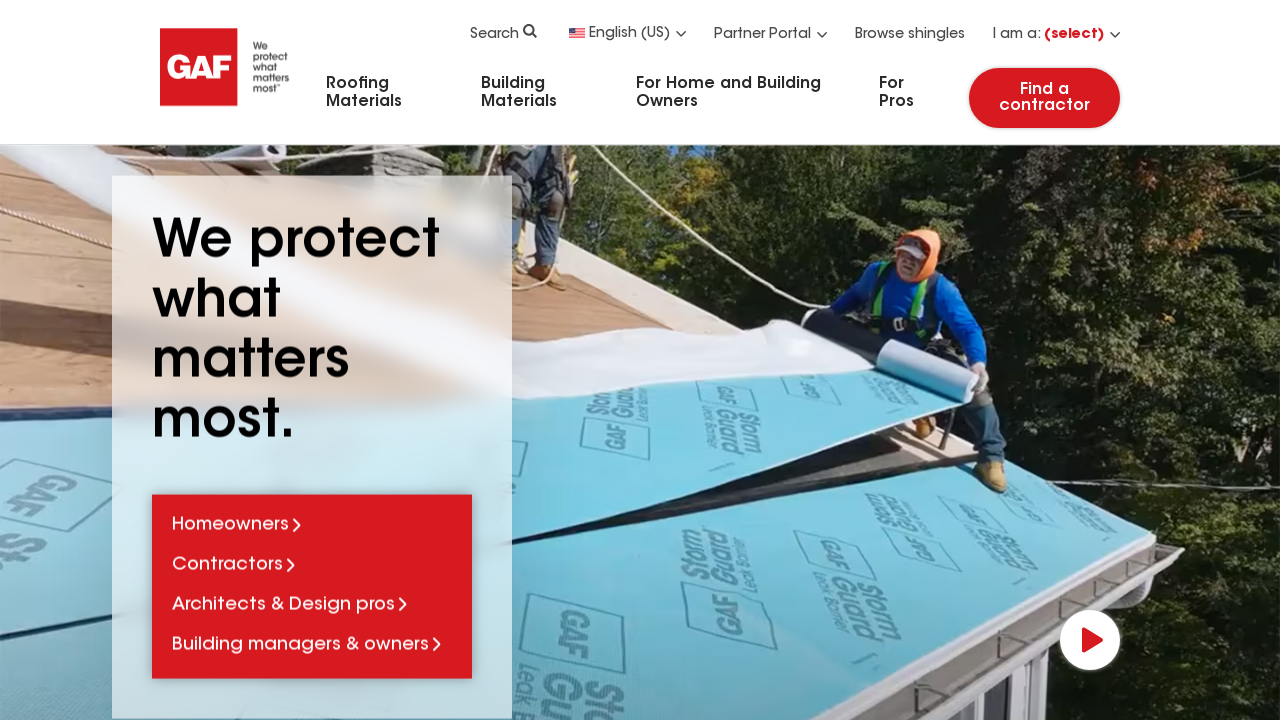

Clicked the Homeowners link at (230, 526) on xpath=//span[text()='Homeowners']
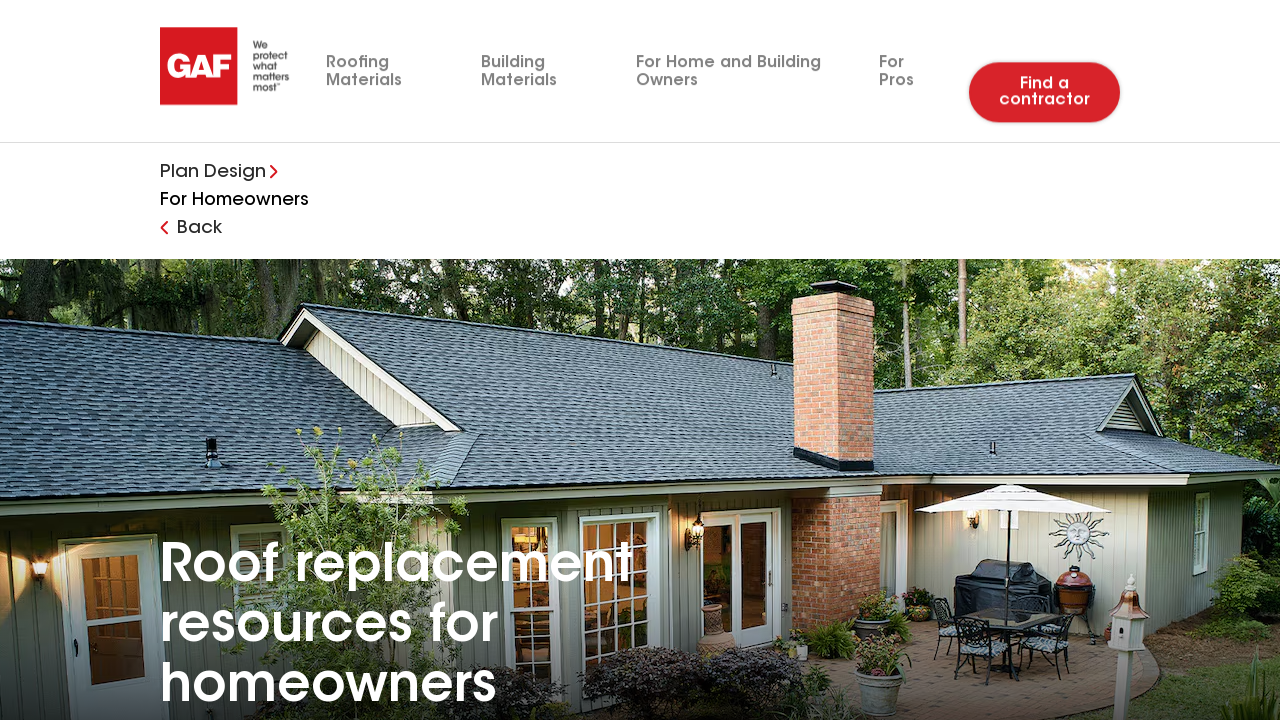

Waited for Homeowners page to load (domcontentloaded)
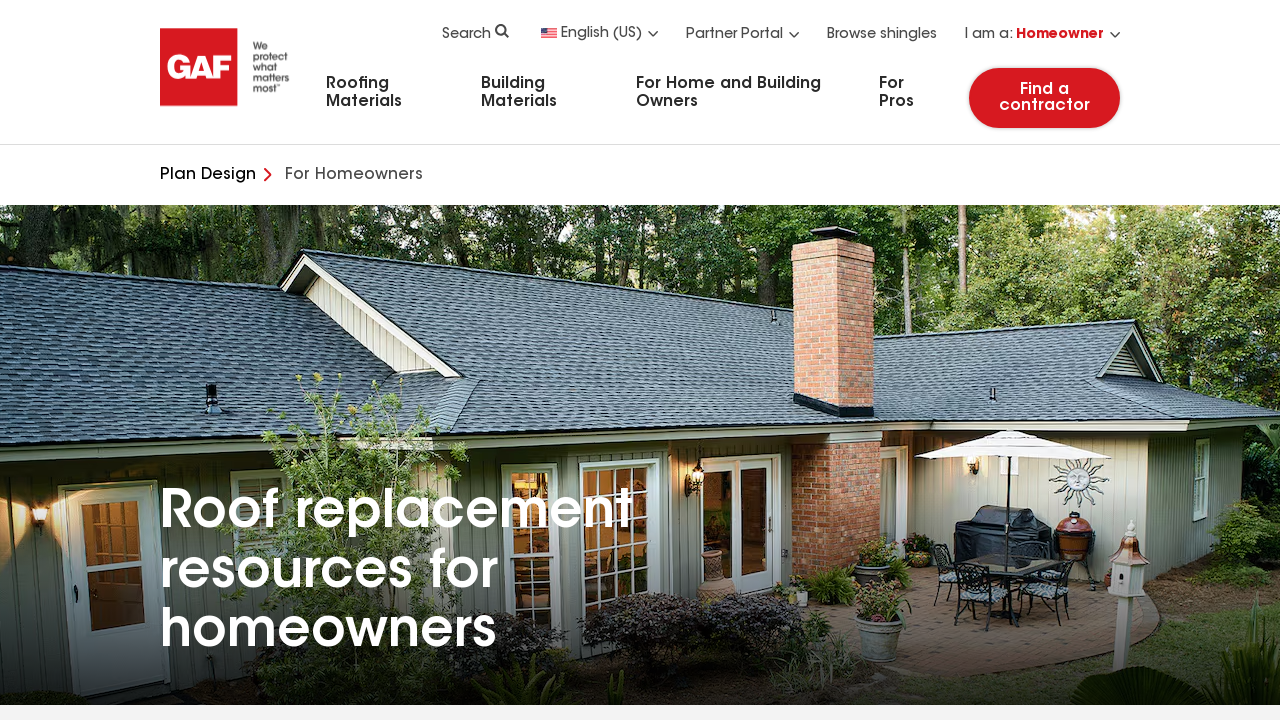

Verified h1 heading is present on the Homeowners page
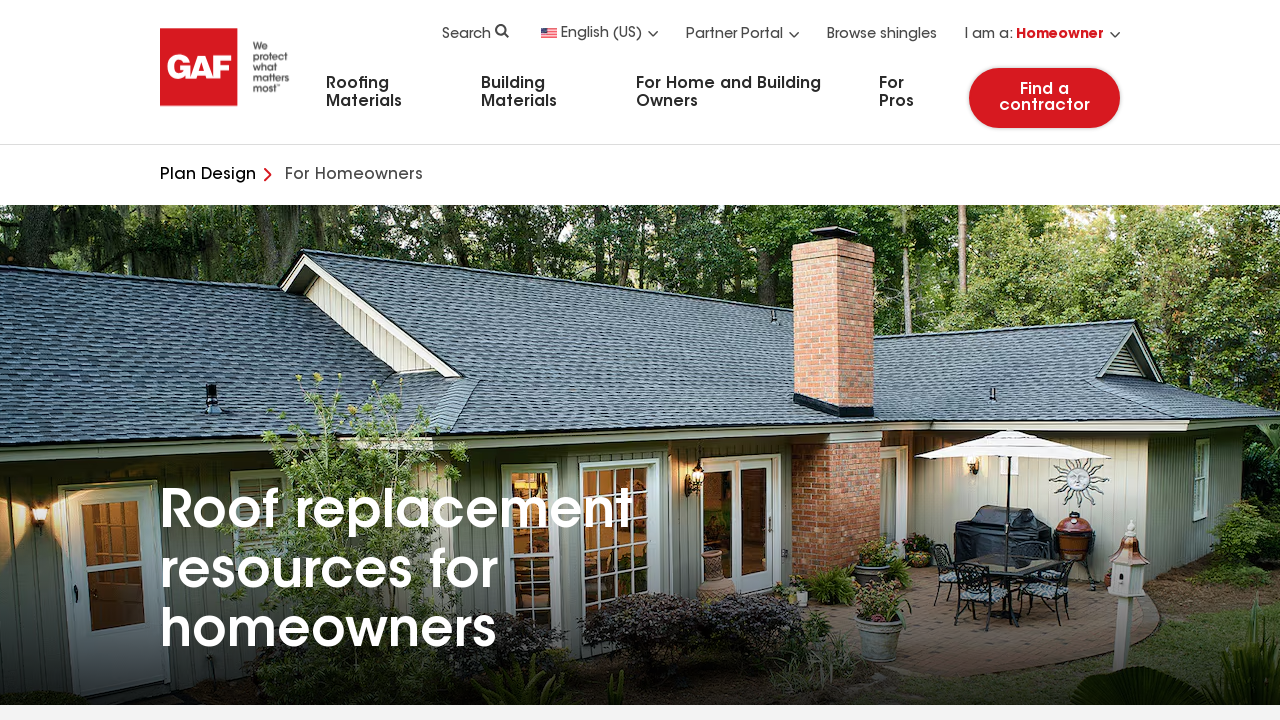

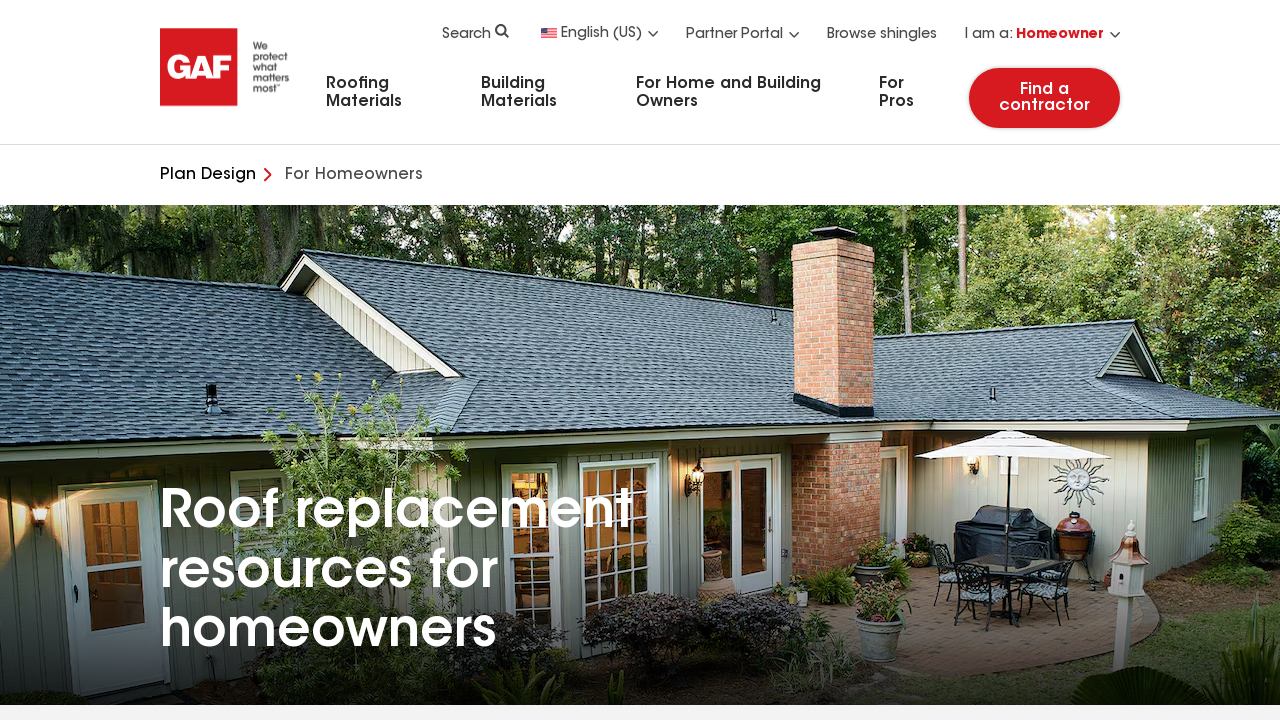